Tests JavaScript alert functionality by triggering different types of alerts and interacting with them - accepting a simple alert and sending text to a prompt alert

Starting URL: https://demoqa.com/alerts

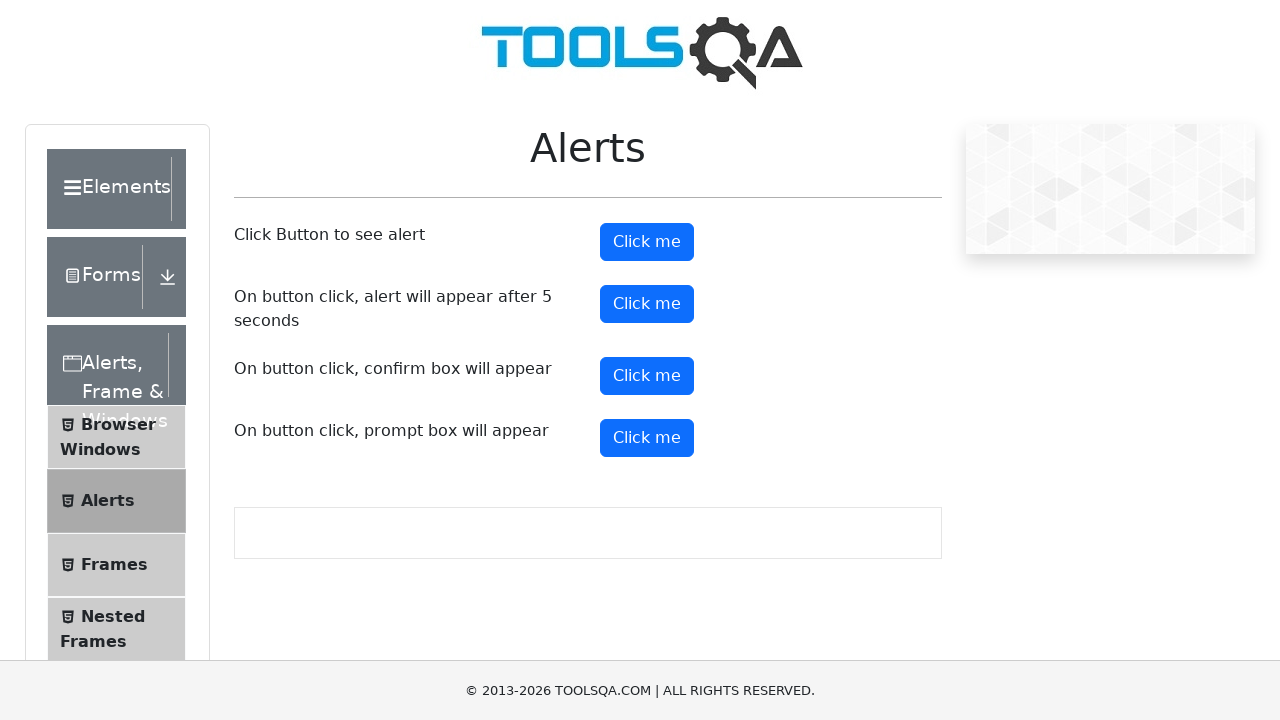

Clicked the first alert button to trigger a simple alert at (647, 242) on xpath=//button[@id='alertButton']
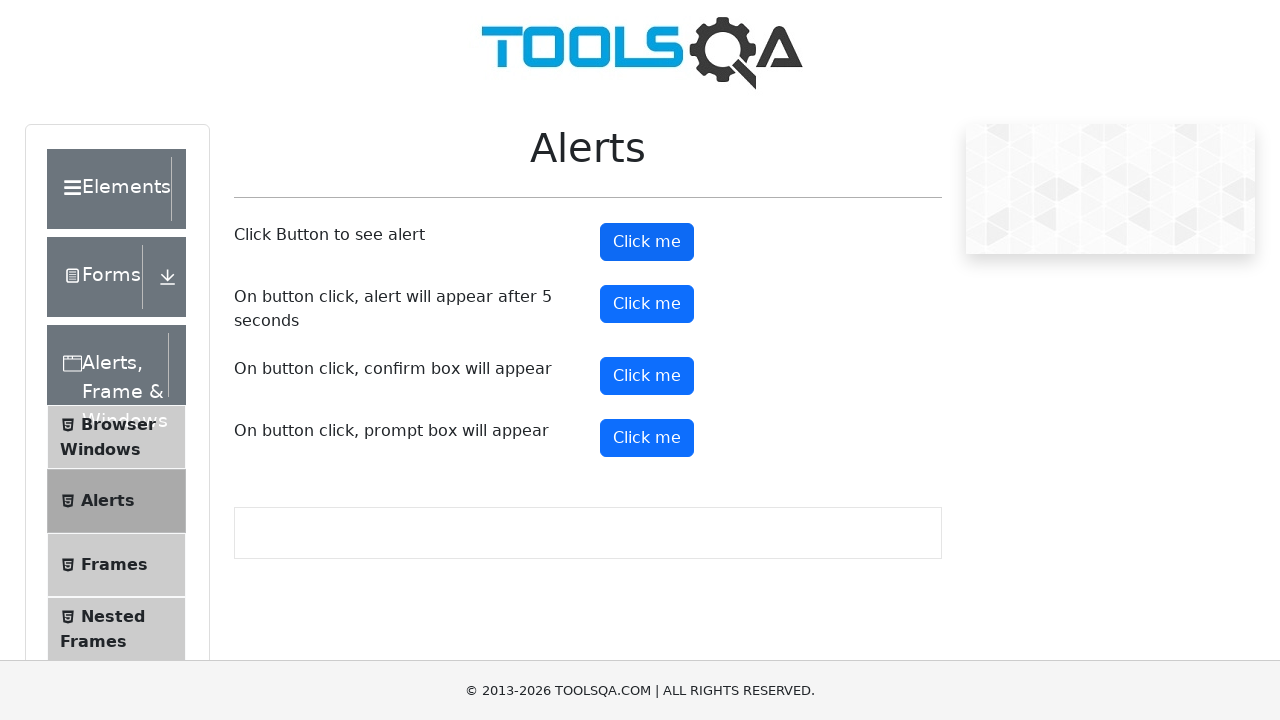

Set up dialog handler to accept alerts
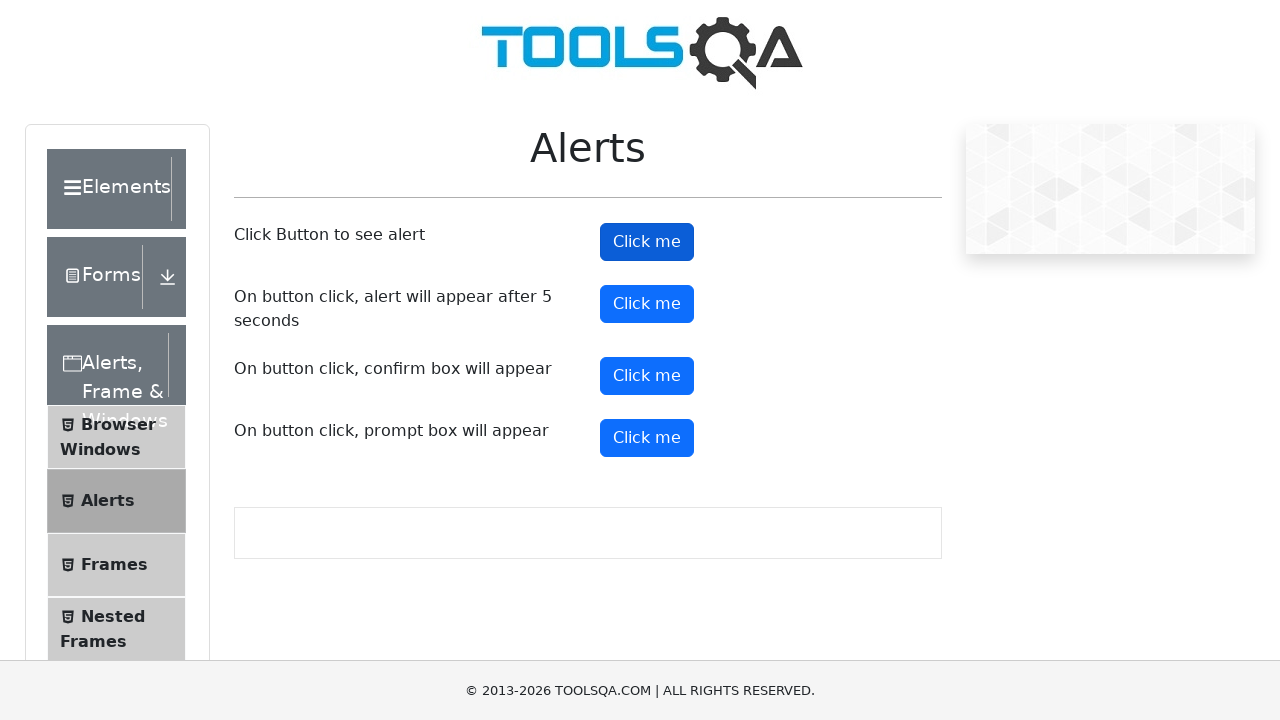

Clicked the prompt alert button to trigger a prompt dialog at (647, 438) on xpath=//button[@id='promtButton']
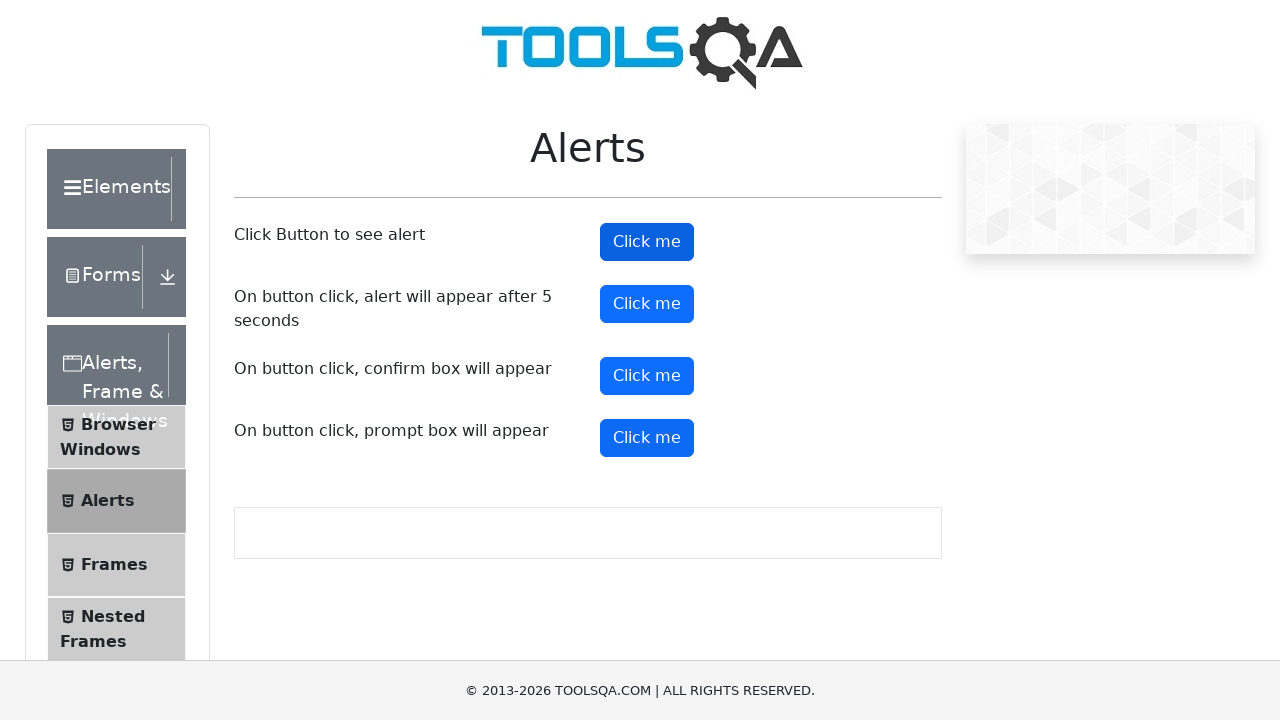

Set up dialog handler to accept prompt and send text 'abracadbra'
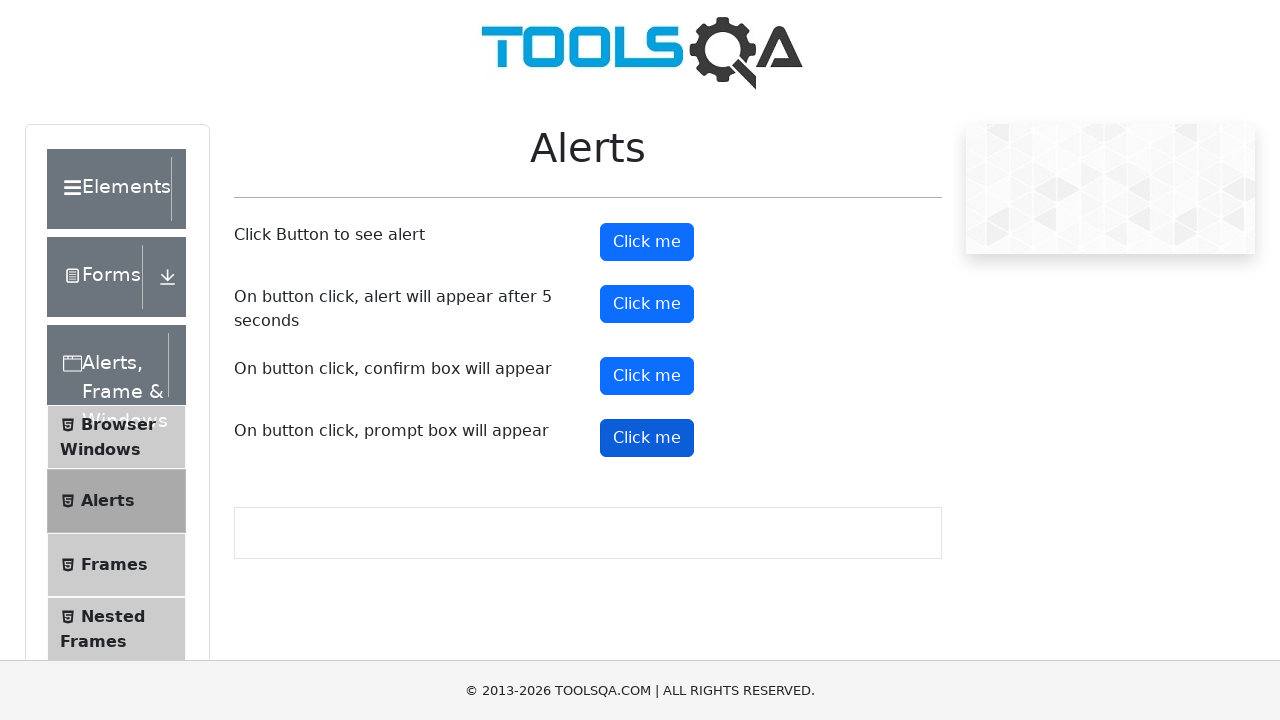

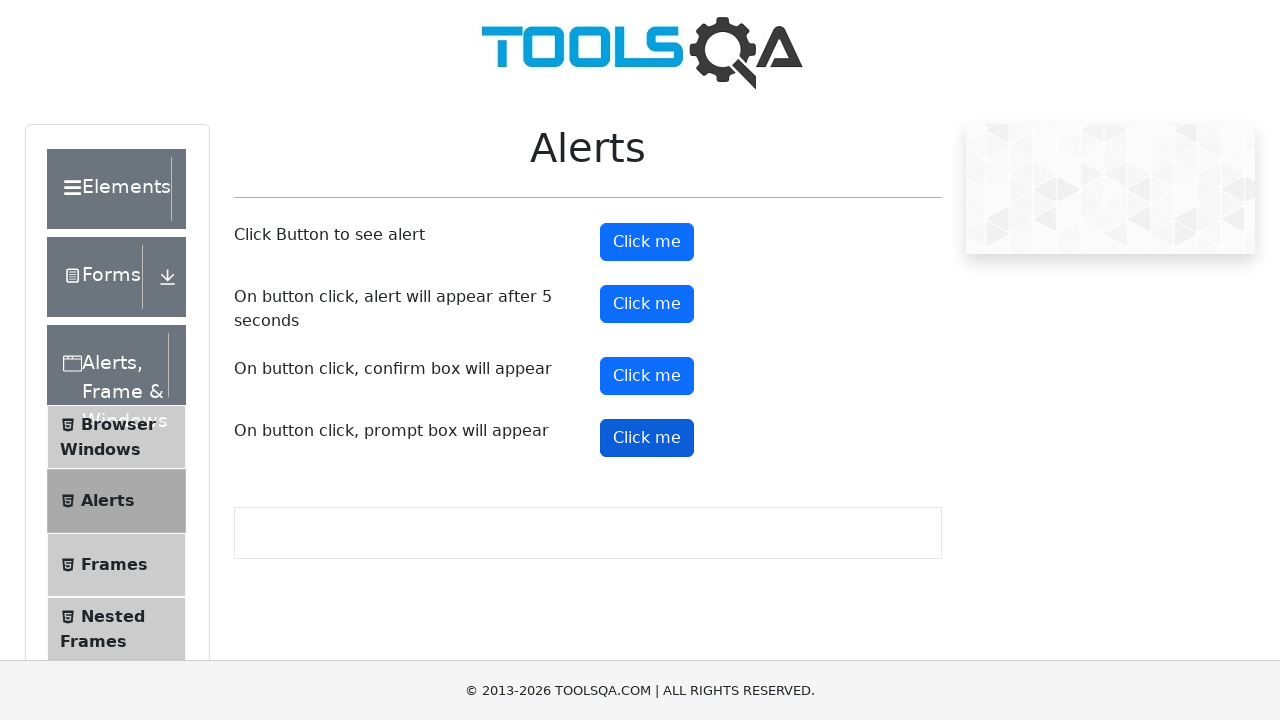